Tests radio button functionality on Singapore Airlines booking page by selecting the "Book Flights" radio button and verifying selection state

Starting URL: https://www.singaporeair.com/en_UK/in/home#/book/bookflight

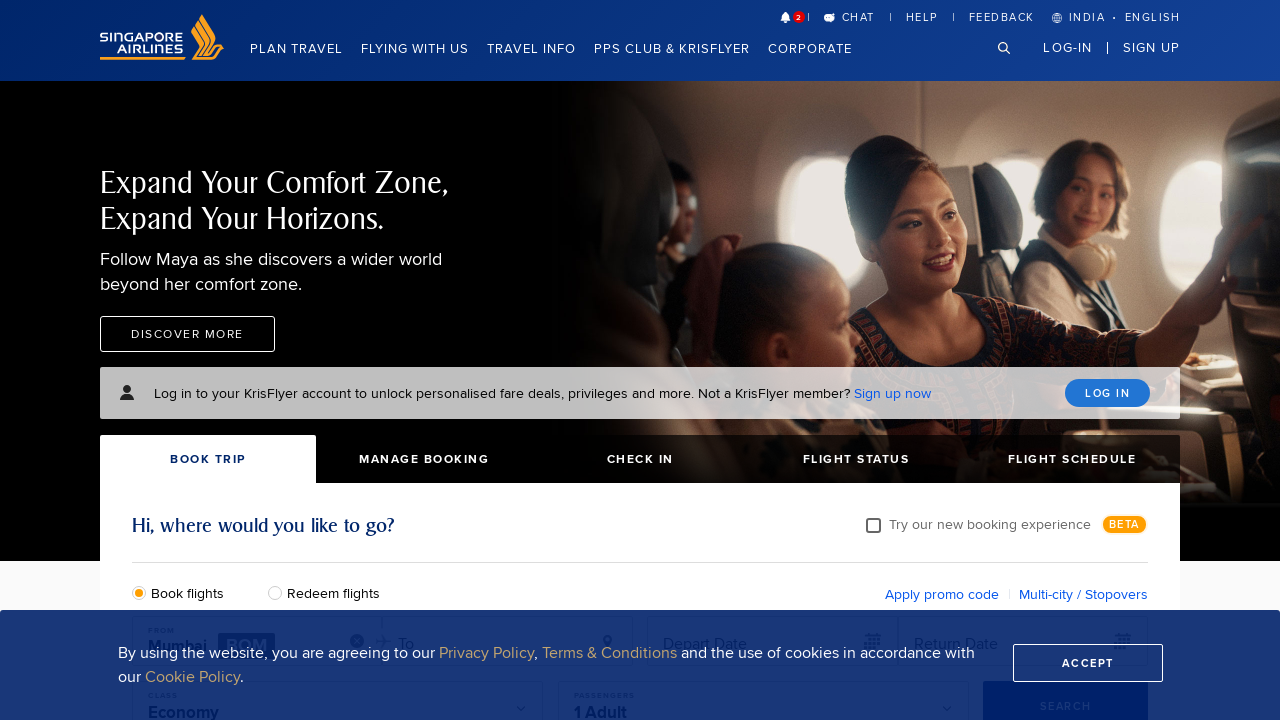

Clicked on the 'Book Flights' radio button at (144, 592) on #bookFlights
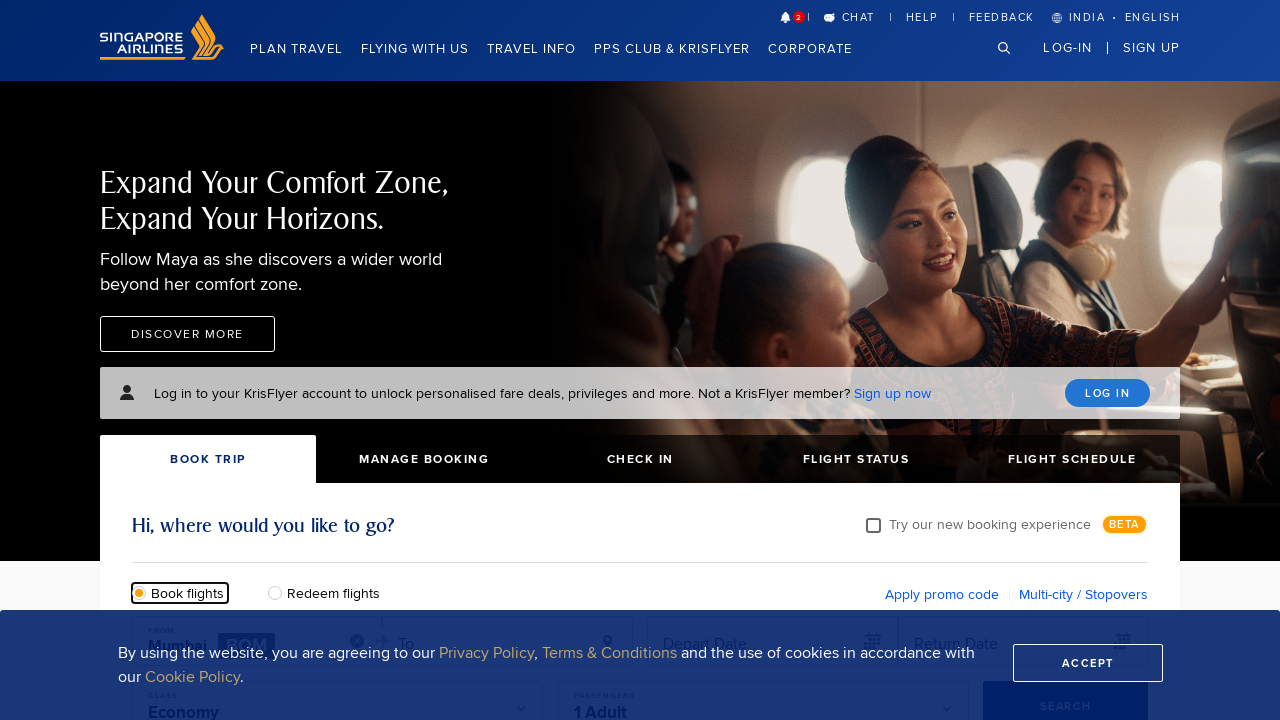

Verified that the 'Book Flights' radio button is selected
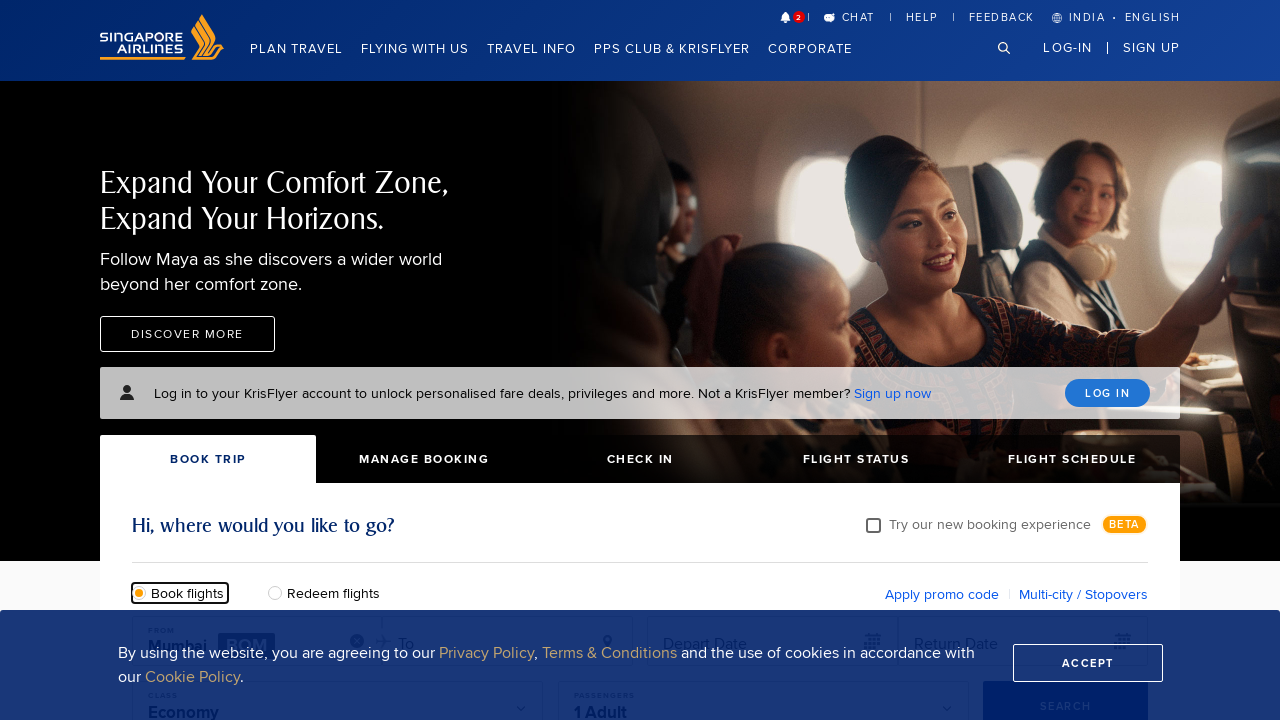

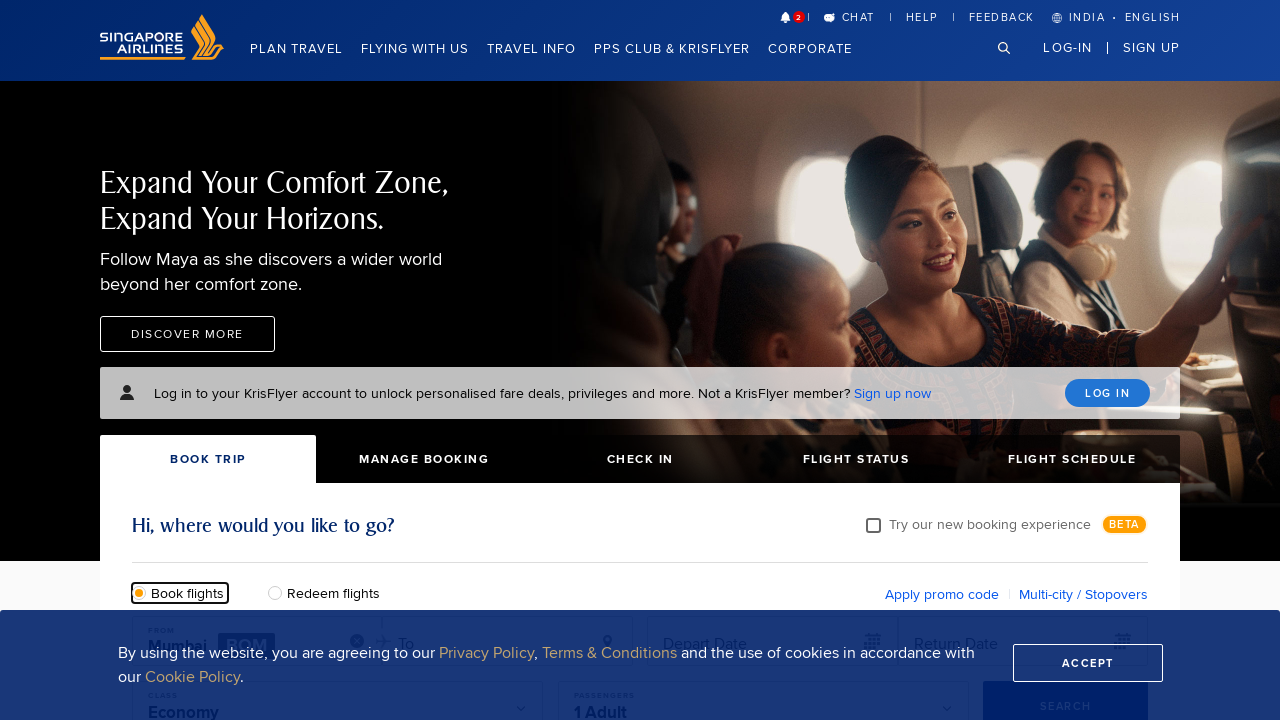